Tests dynamic controls by clicking a checkbox, removing it, then adding it back and verifying the "It's back!" message appears

Starting URL: https://the-internet.herokuapp.com/

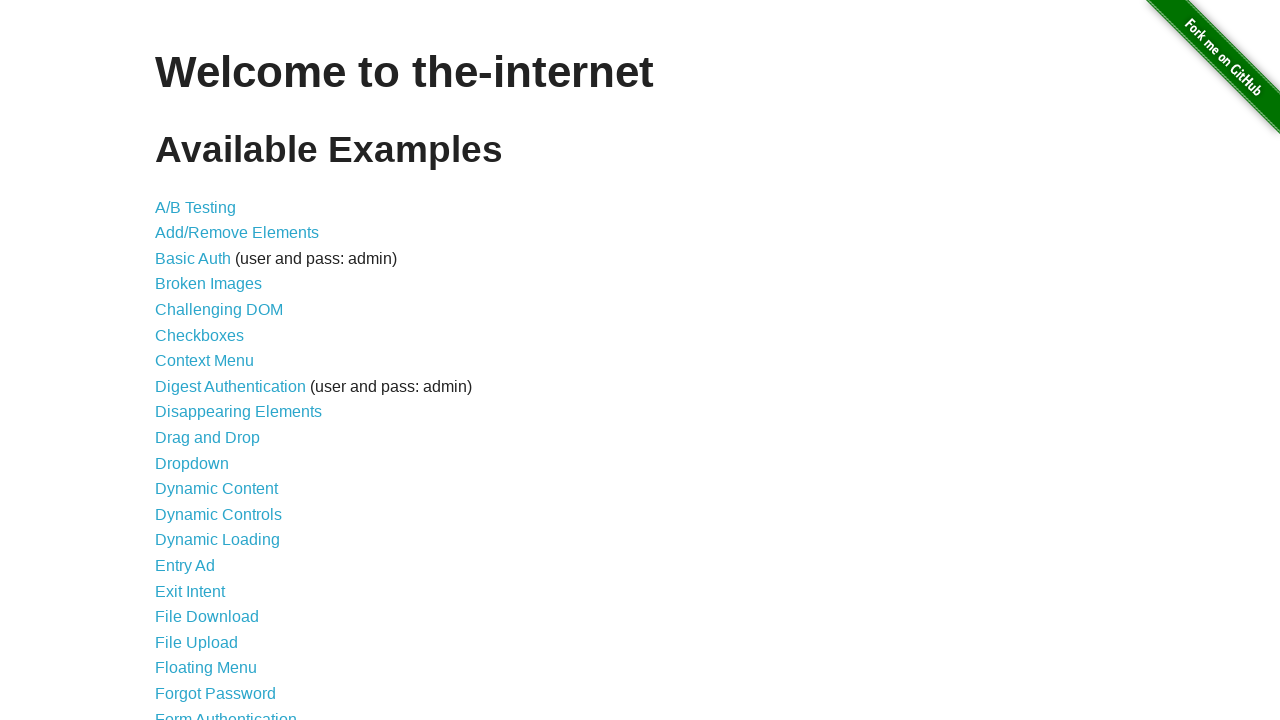

Clicked on Dynamic Controls link at (218, 514) on text=Dynamic Controls
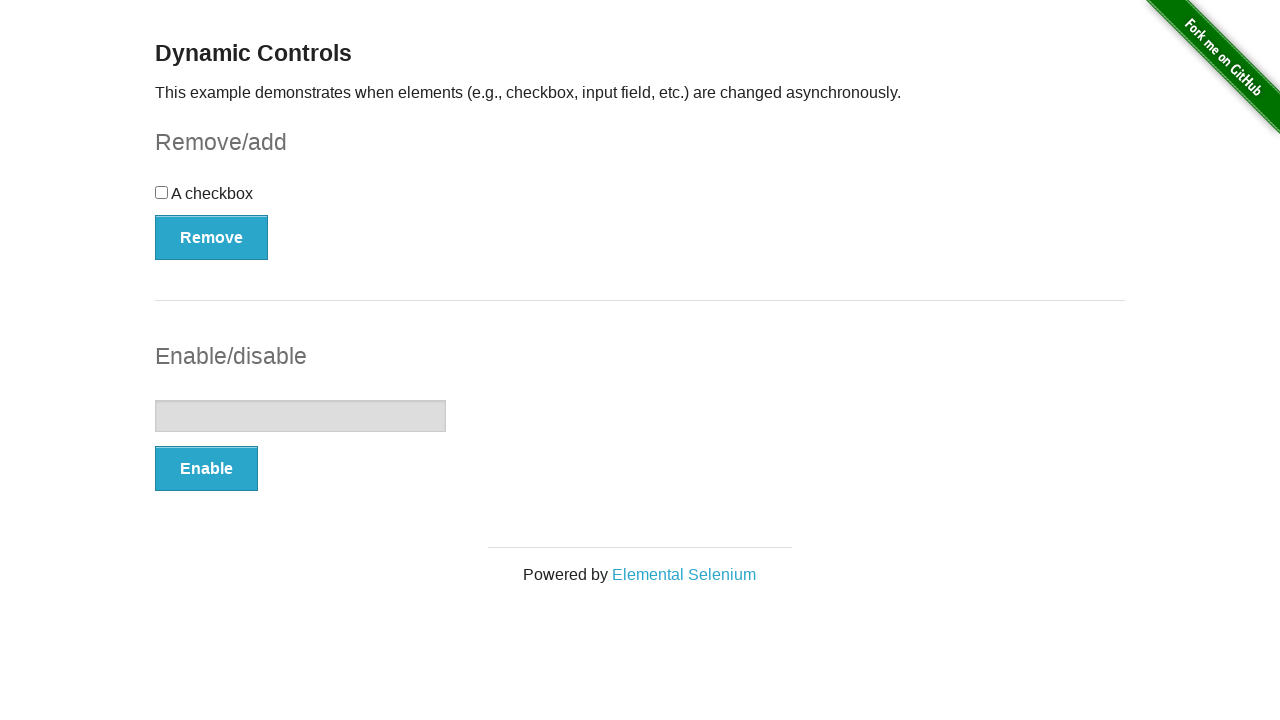

Checkbox was enabled and clicked at (162, 192) on input[type='checkbox']
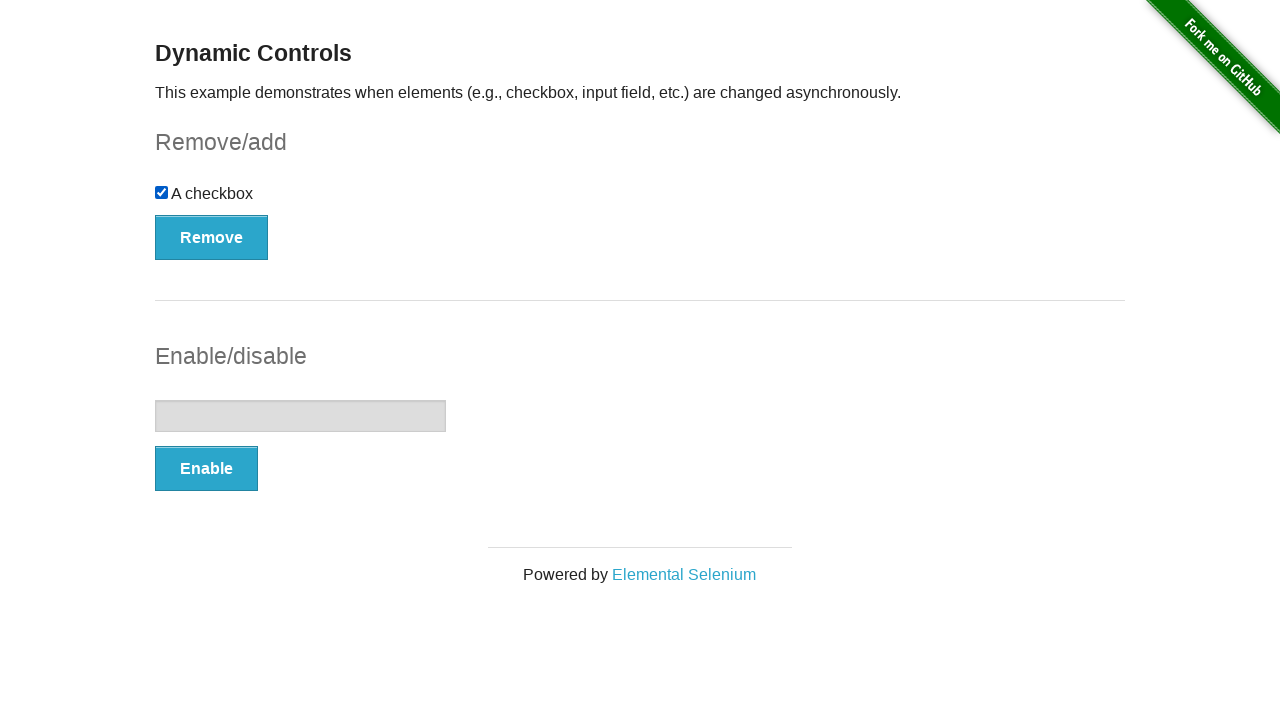

Clicked Remove button to remove the checkbox at (212, 237) on button:has-text('Remove')
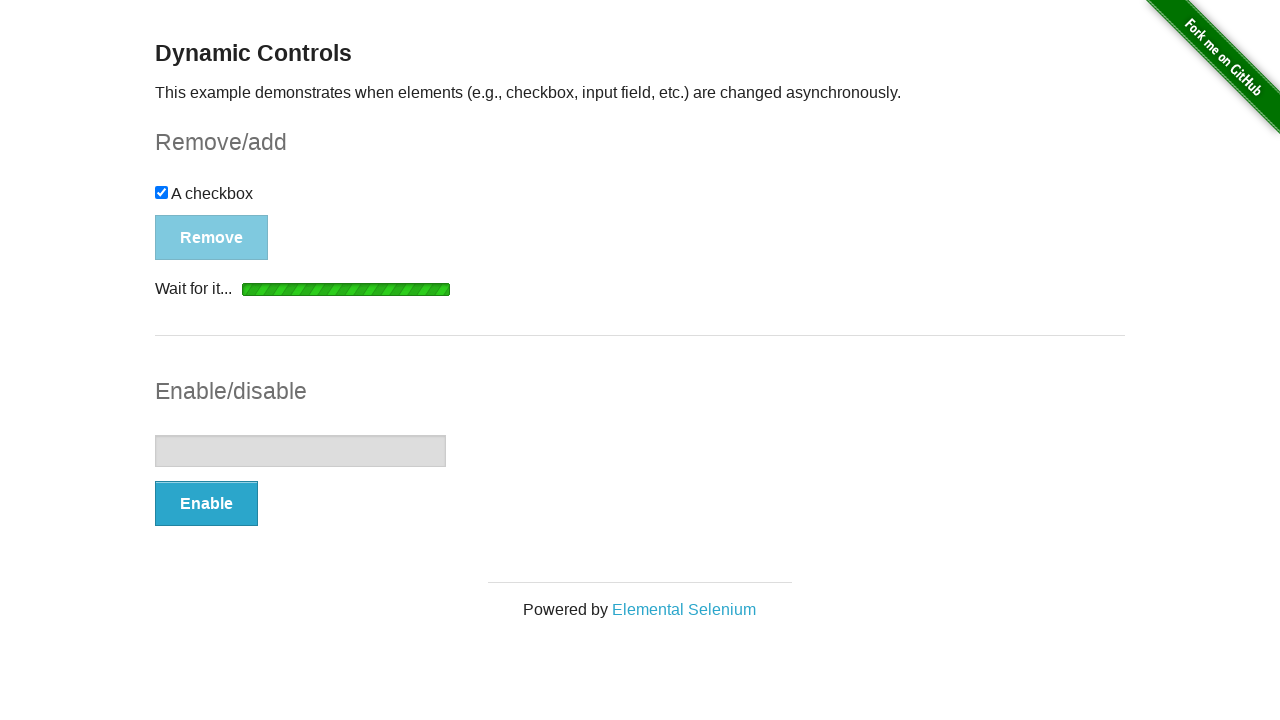

Add button became visible after checkbox removal
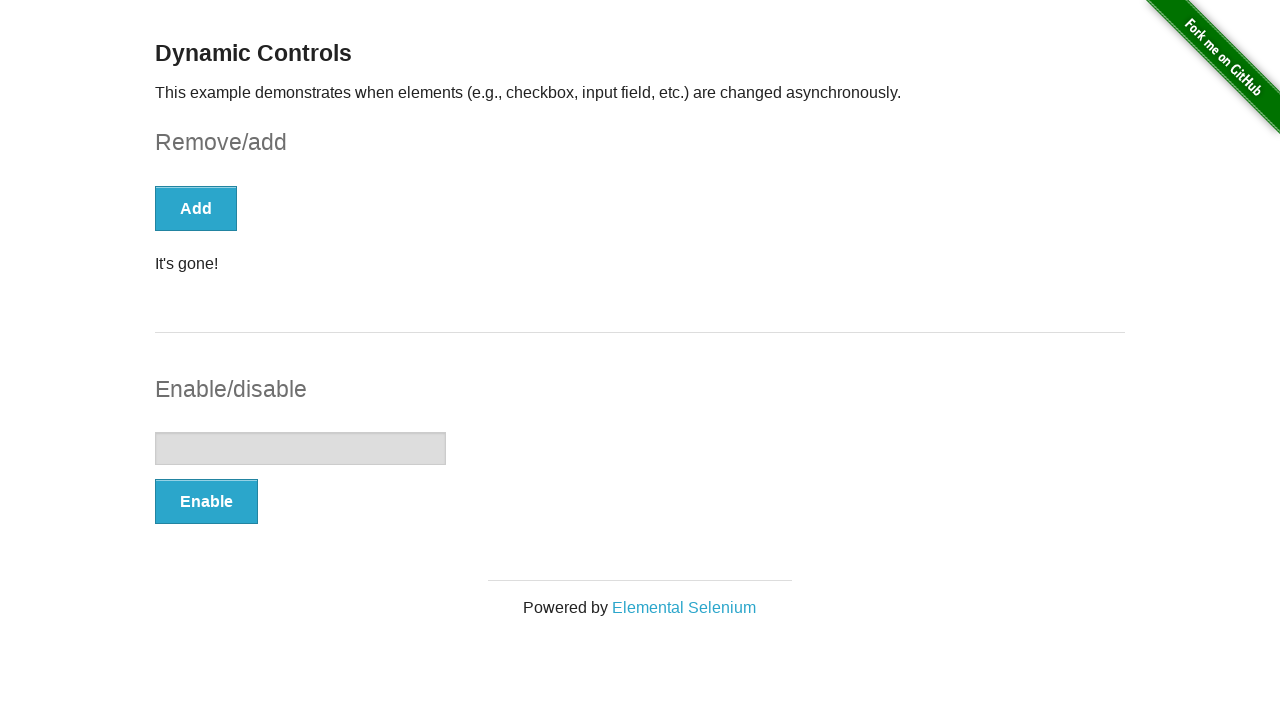

Clicked Add button to restore the checkbox at (196, 208) on button:has-text('Add')
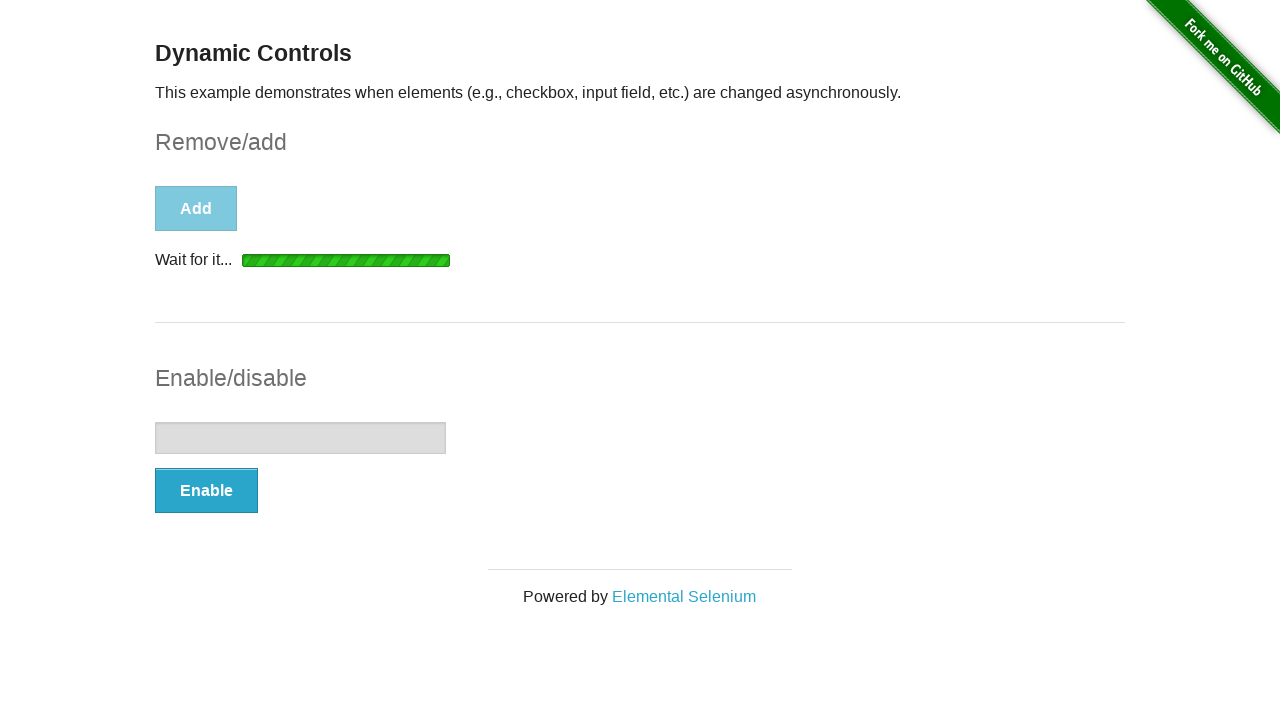

Success message appeared after adding checkbox back
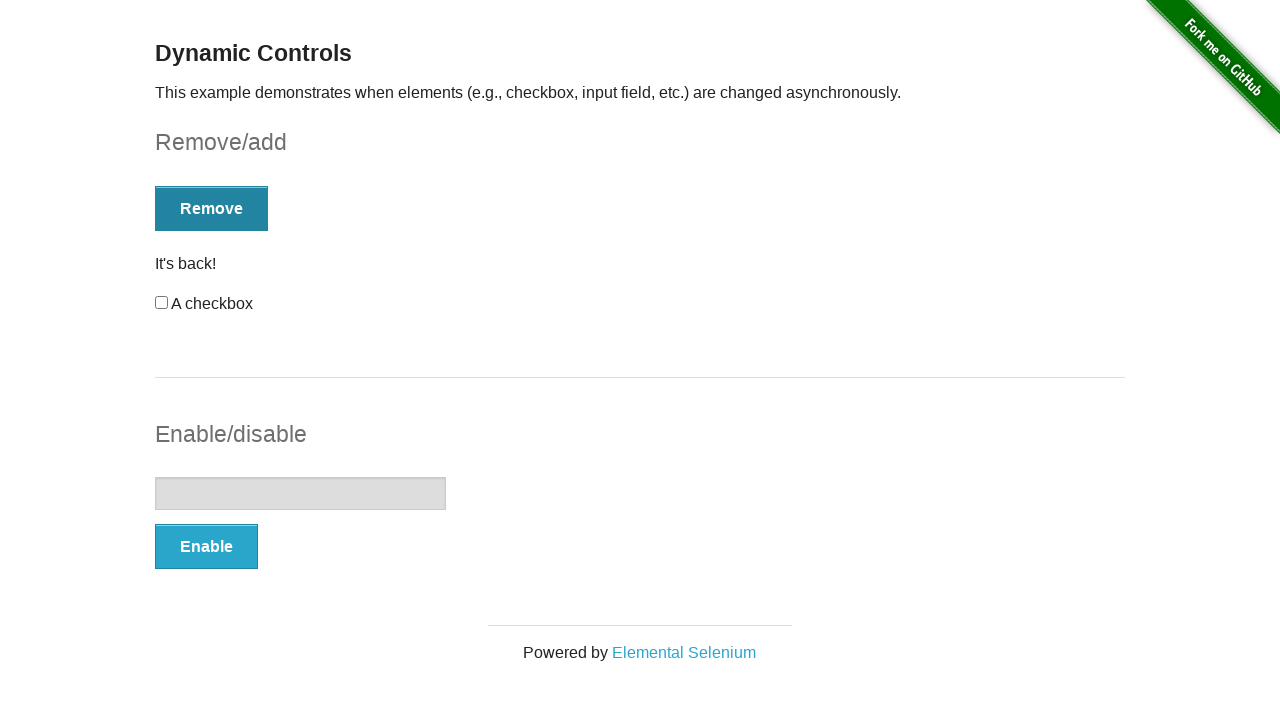

Verified success message is visible: 'It's back!'
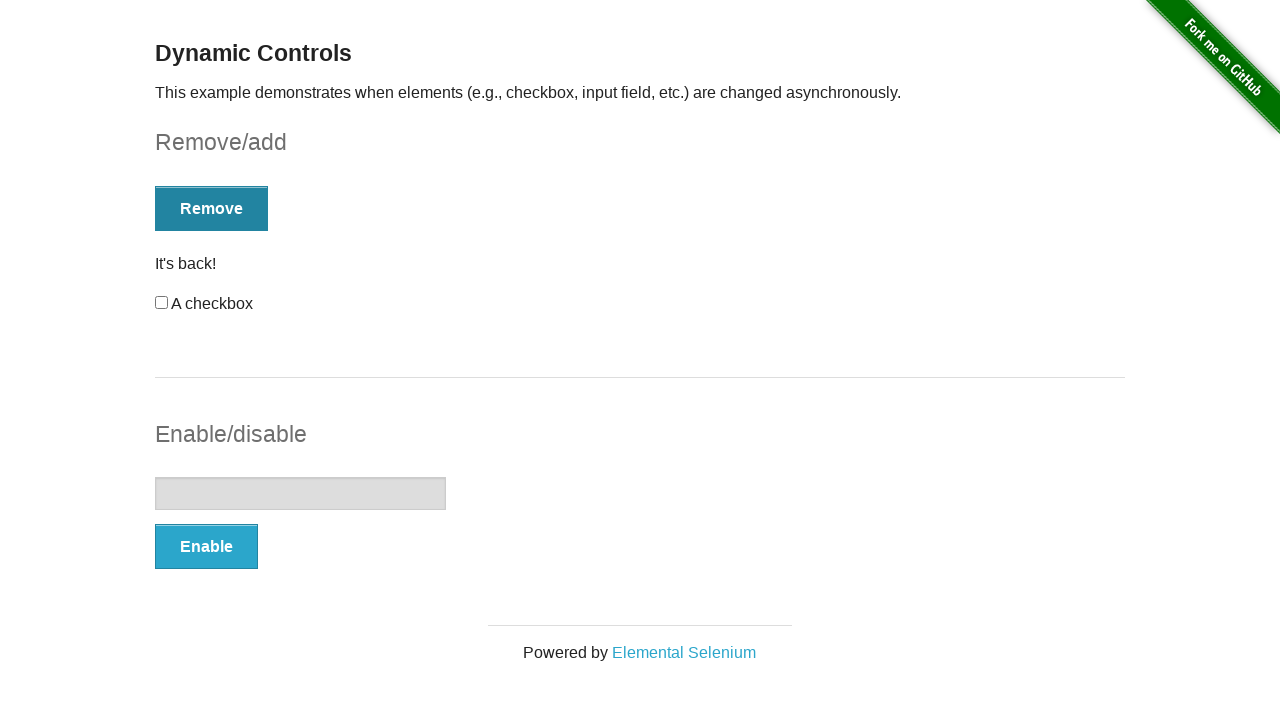

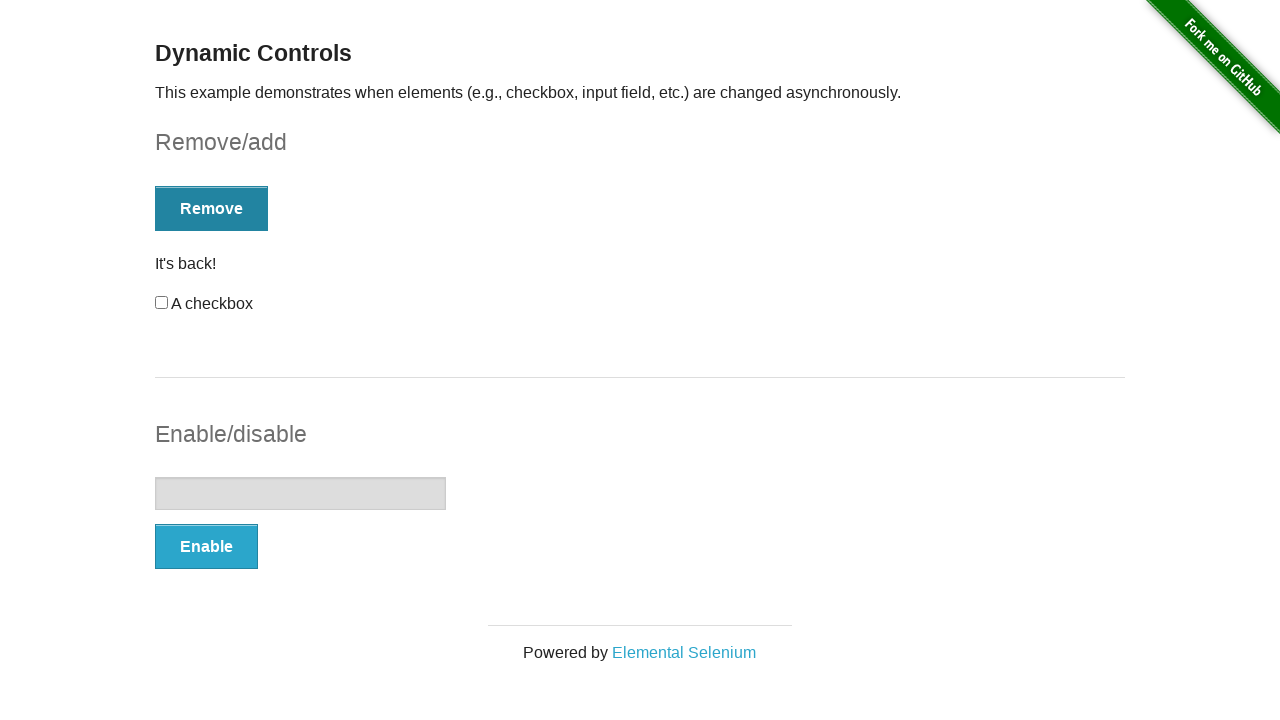